Verifies that there are 5 elements with class "test" on the page and checks that the second button's value is "This is also a button"

Starting URL: https://kristinek.github.io/site/examples/locators

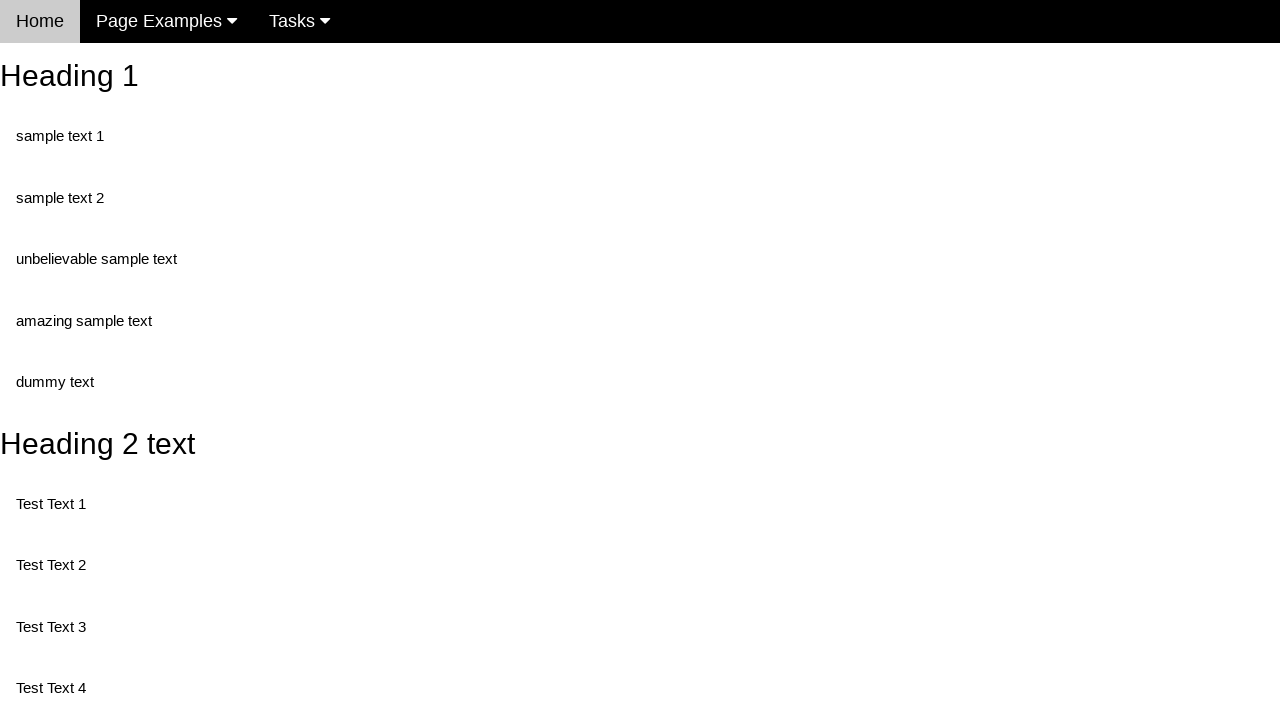

Navigated to locators example page
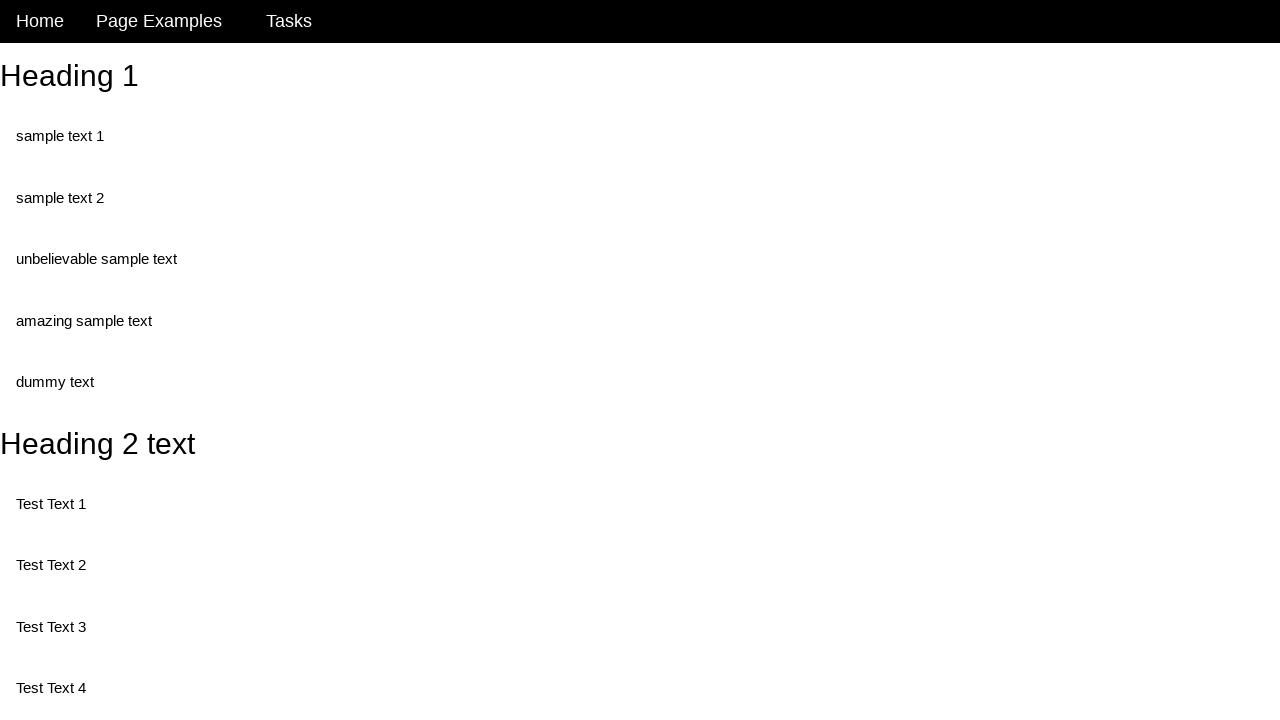

Located all elements with class 'test'
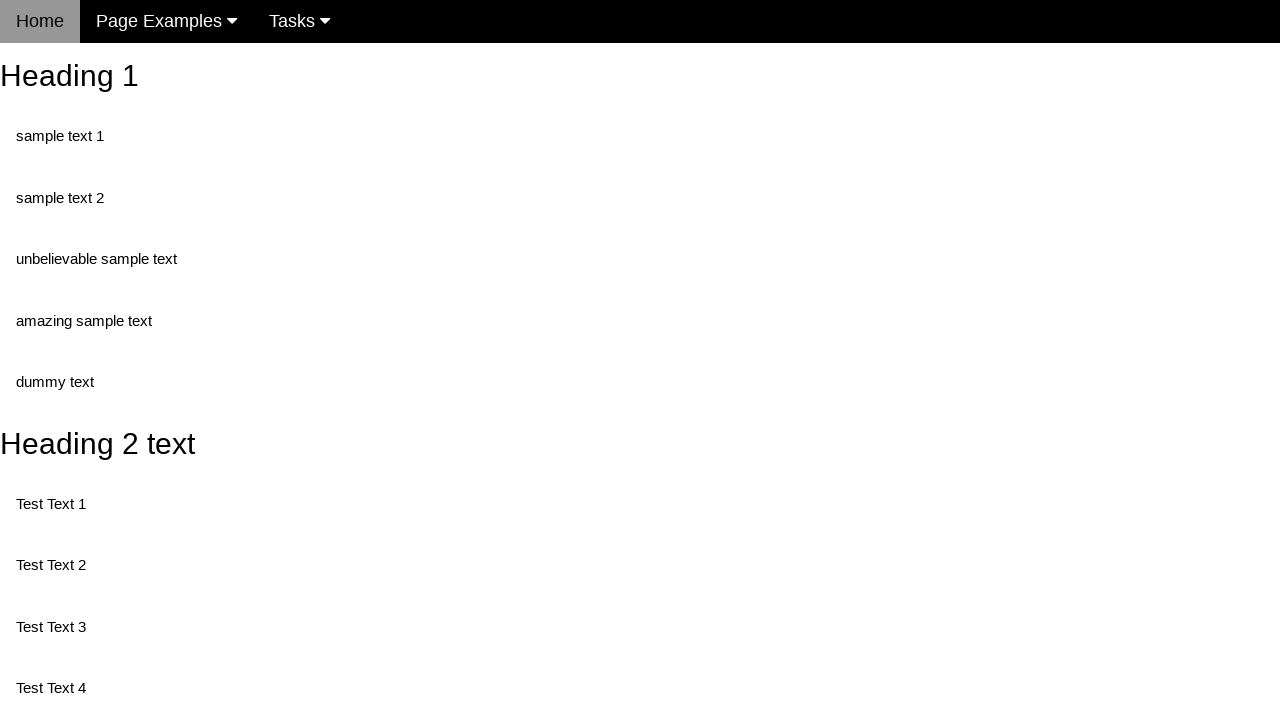

Verified that there are 5 elements with class 'test'
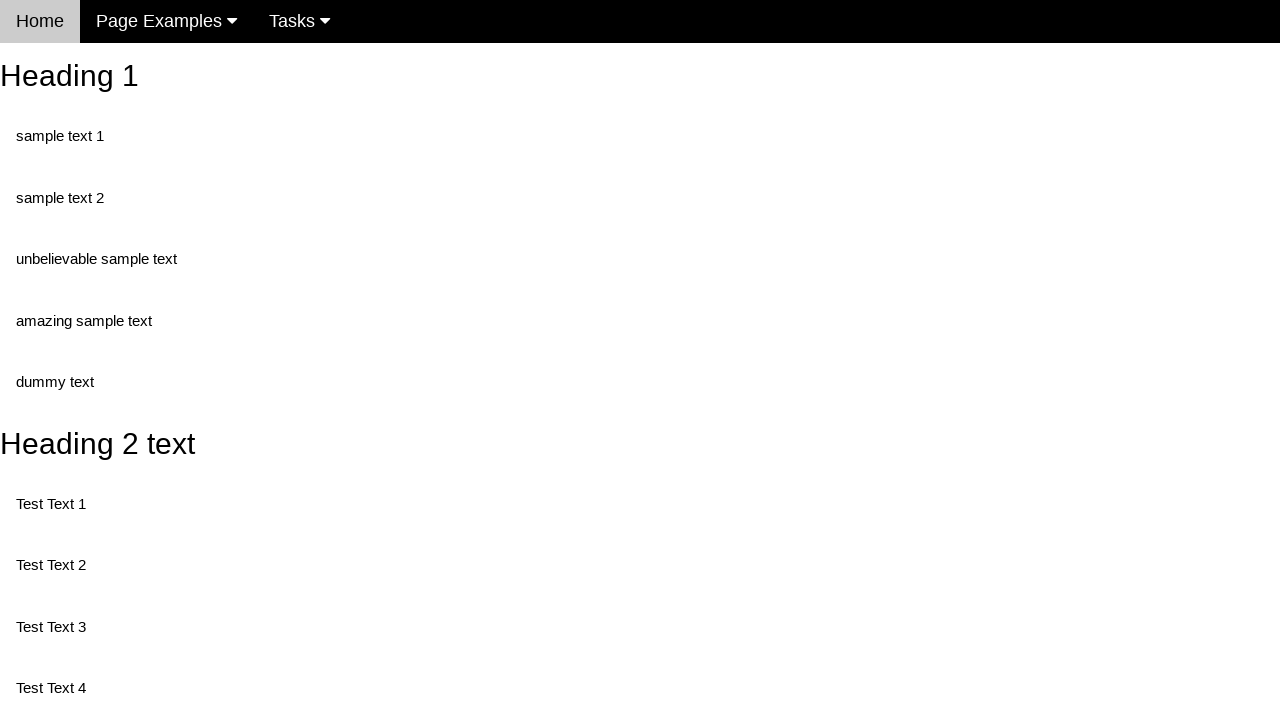

Retrieved value attribute from second button (randomButton2)
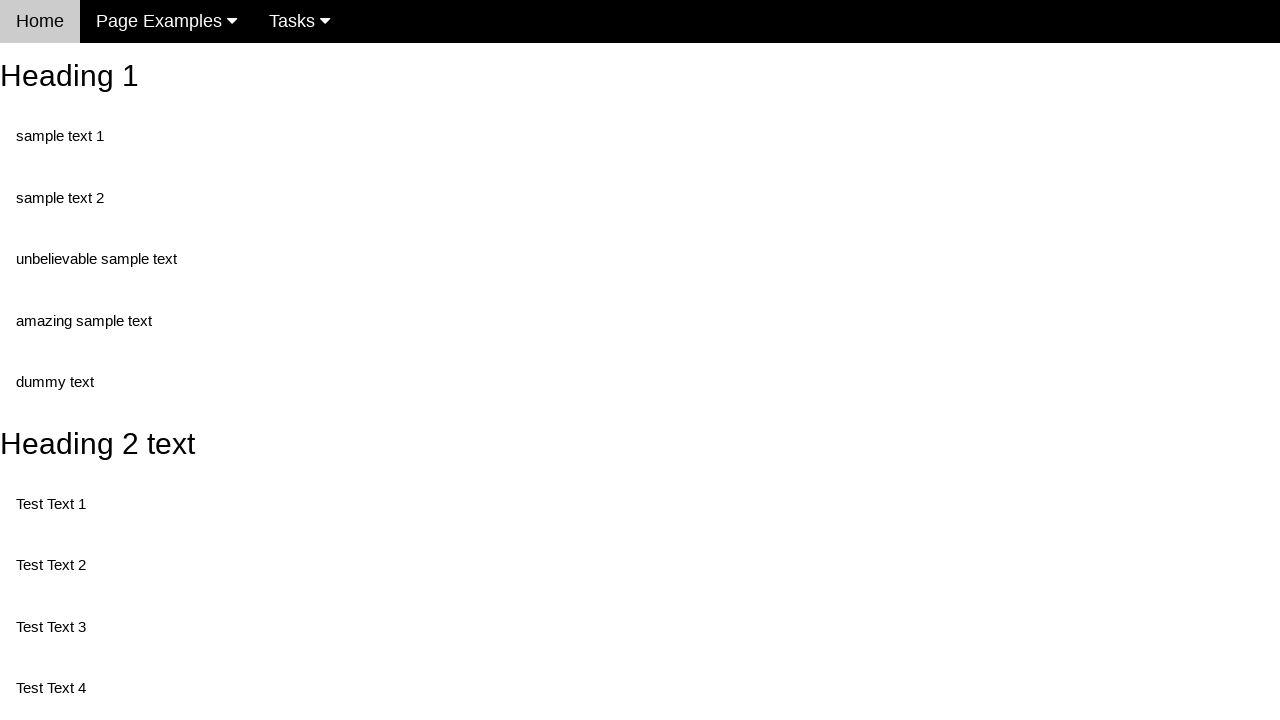

Verified that second button's value is 'This is also a button'
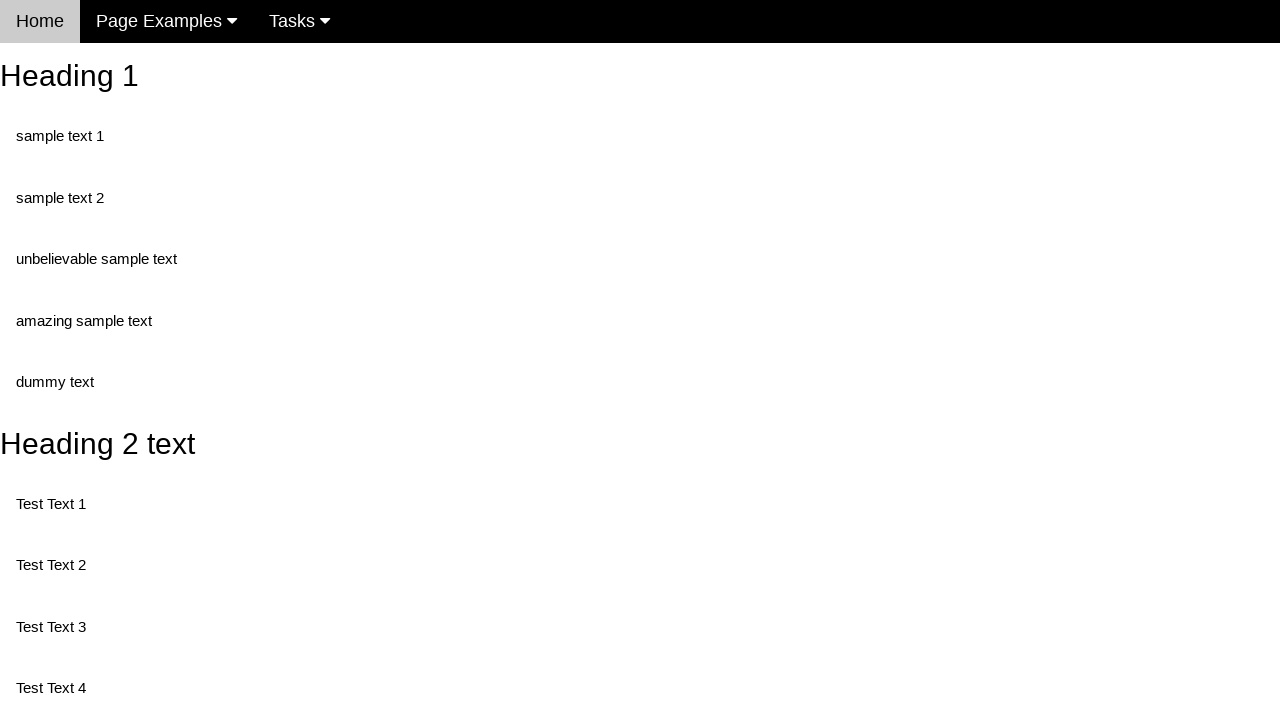

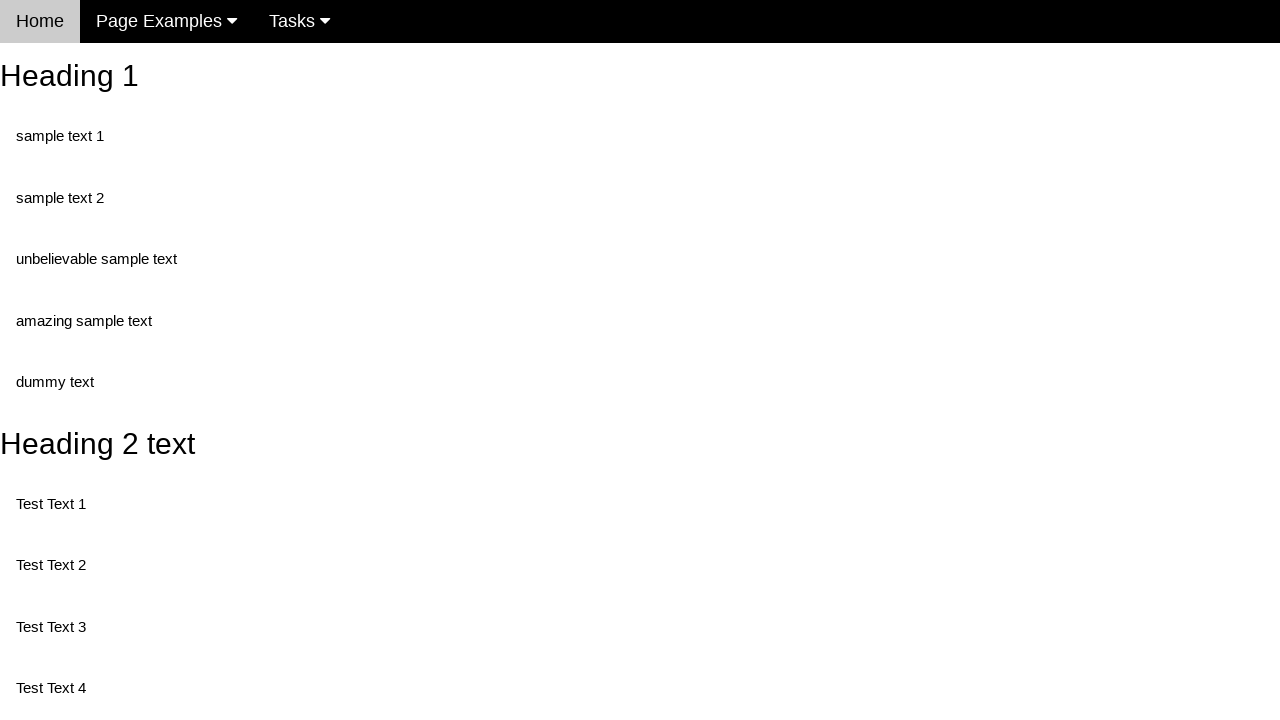